Tests implicit wait functionality by waiting for a dynamically appearing element and clicking it. The element becomes visible after 5 seconds, demonstrating the browser's ability to wait for elements.

Starting URL: https://demoqa.com/dynamic-properties

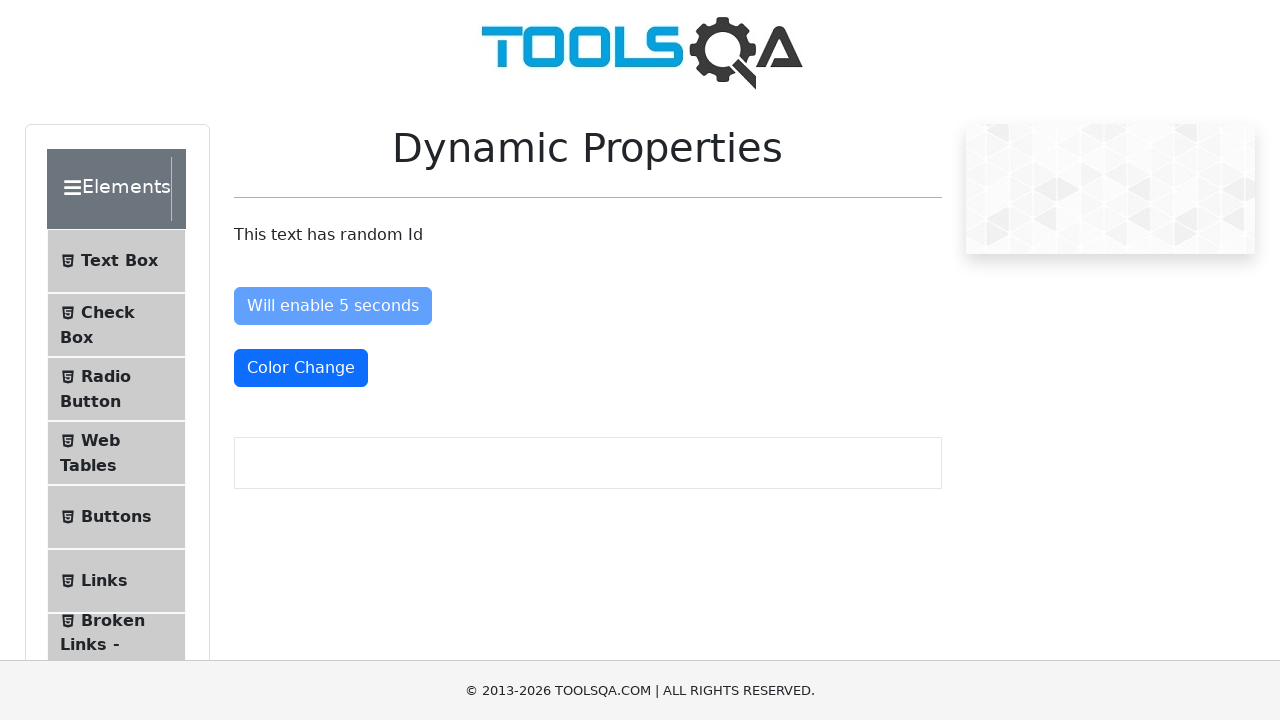

Navigated to dynamic properties test page
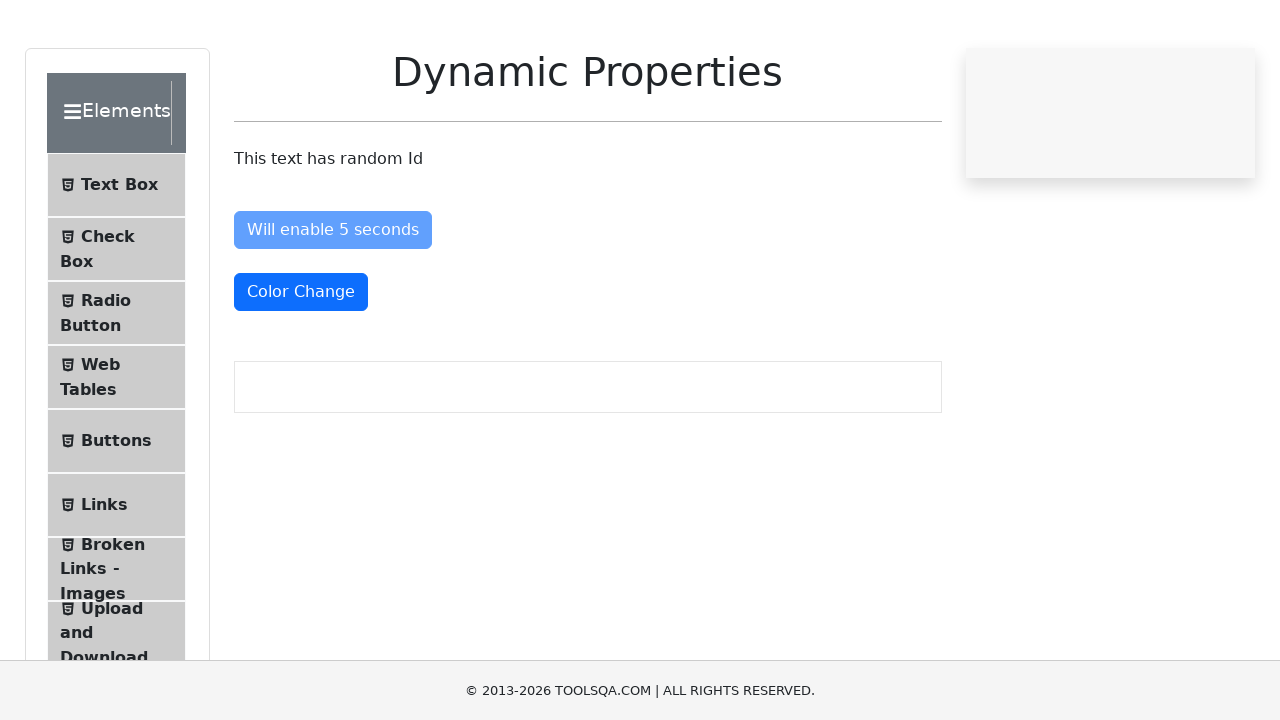

Clicked the dynamically appearing element after implicit wait of up to 10 seconds at (338, 430) on #visibleAfter
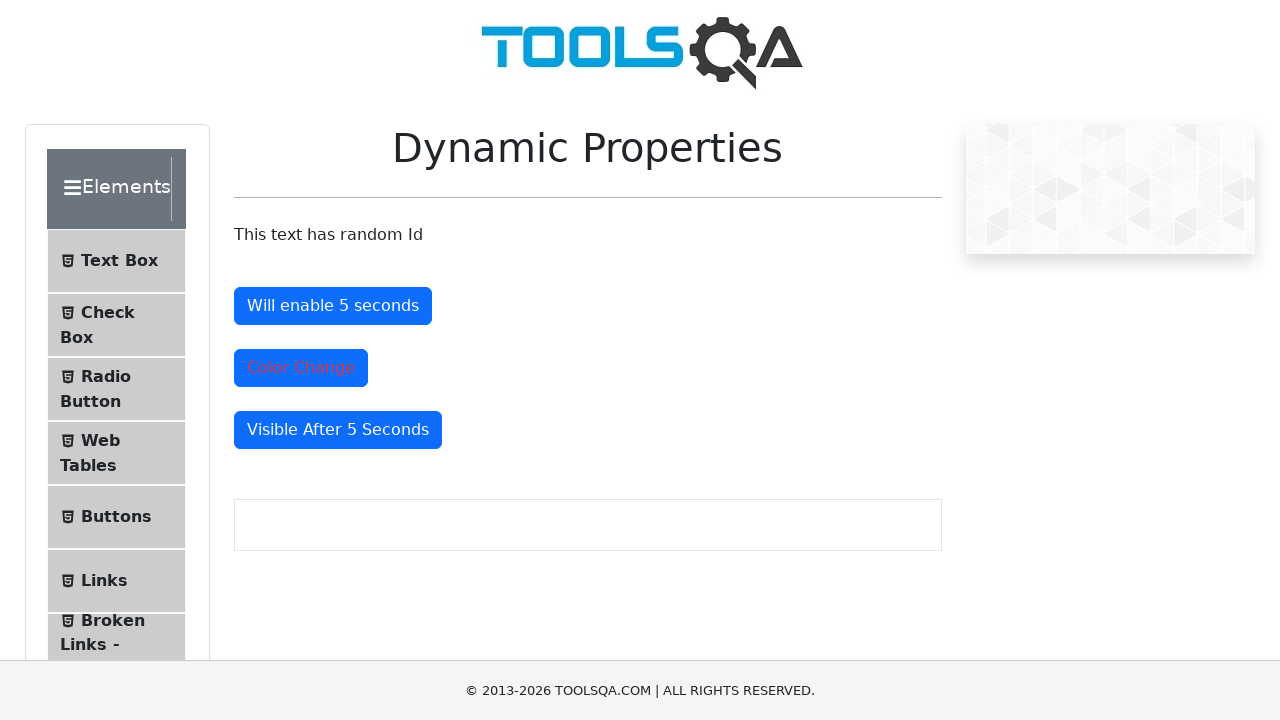

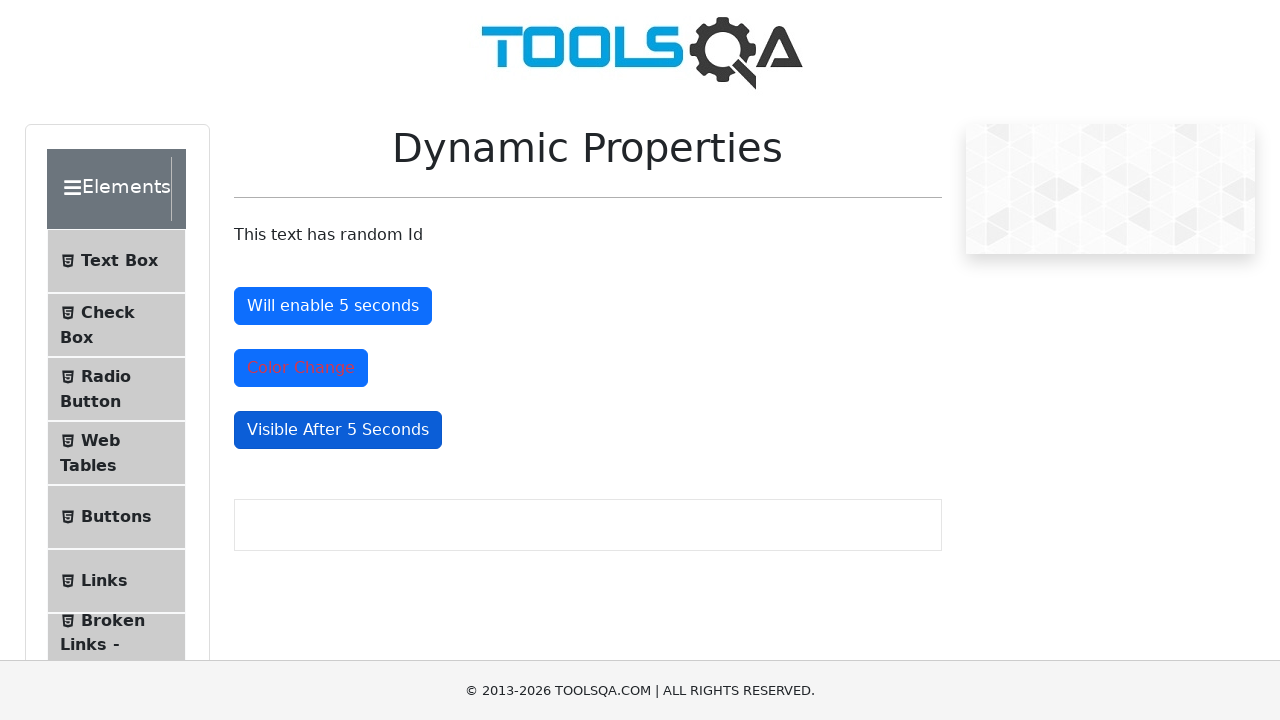